Tests AJAX functionality by clicking a button and waiting for dynamically loaded content to appear on the page

Starting URL: http://uitestingplayground.com/ajax

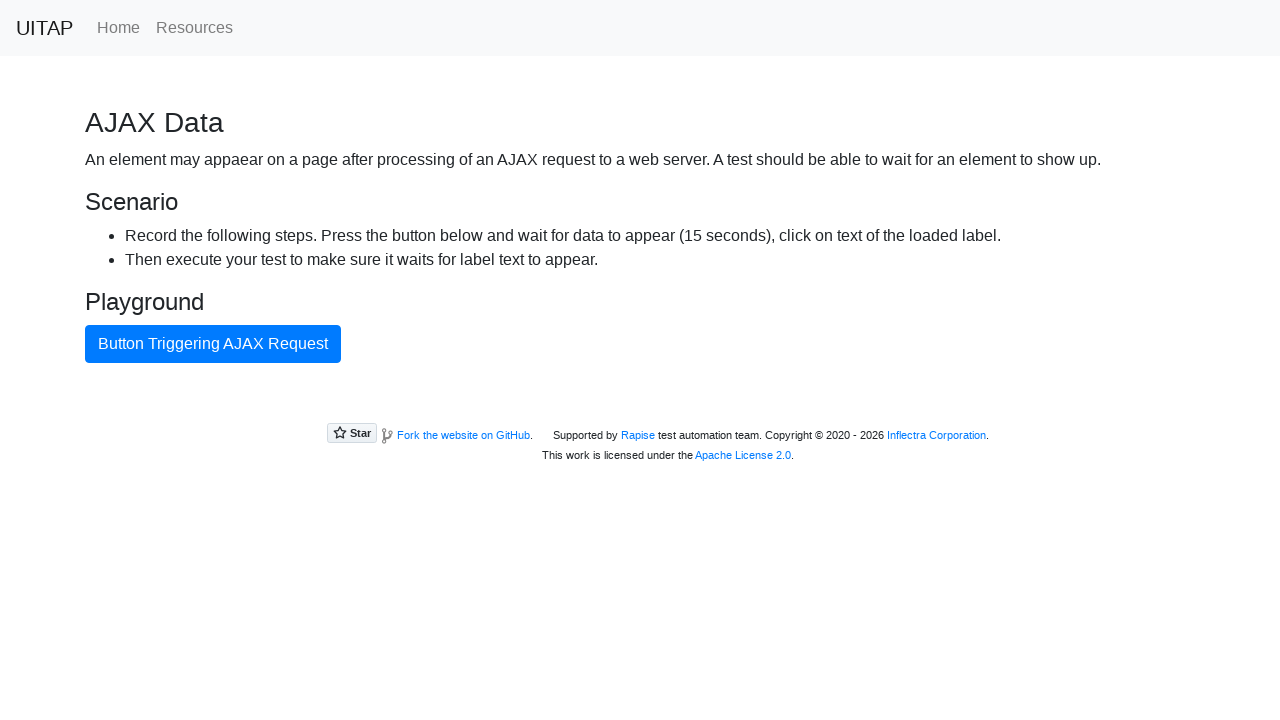

Clicked AJAX button to trigger async content loading at (213, 344) on #ajaxButton
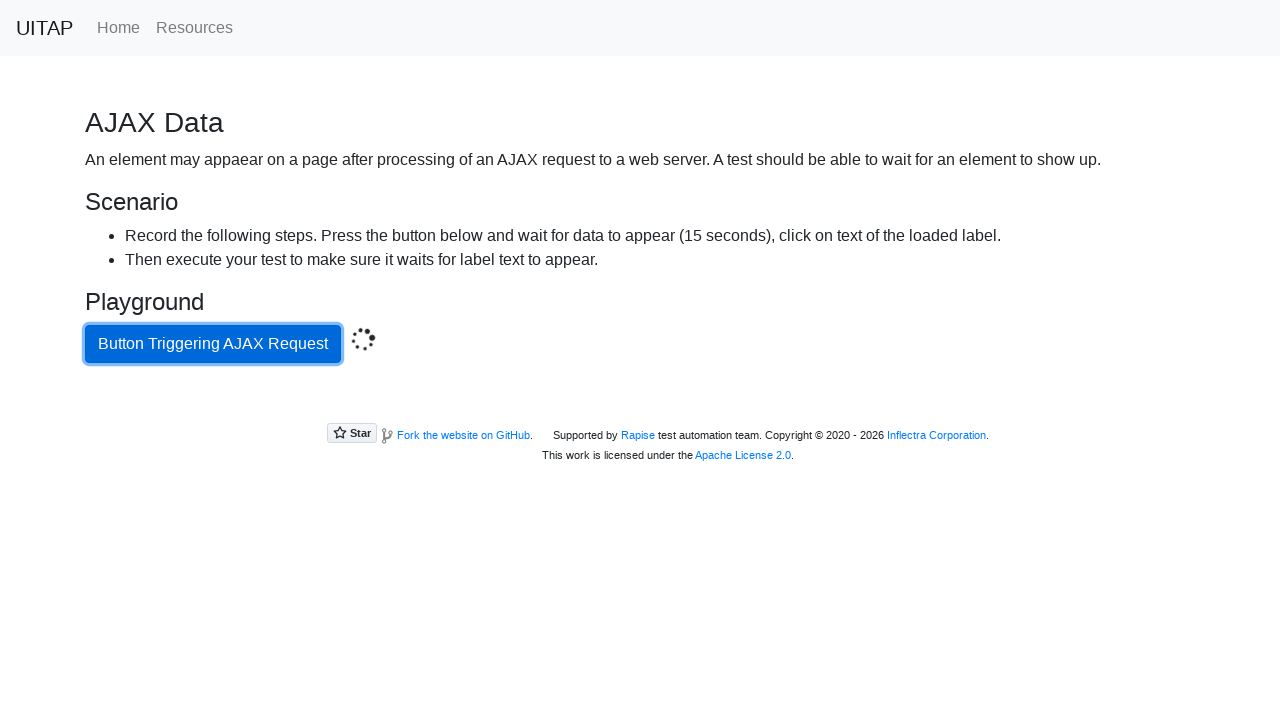

AJAX response content loaded successfully
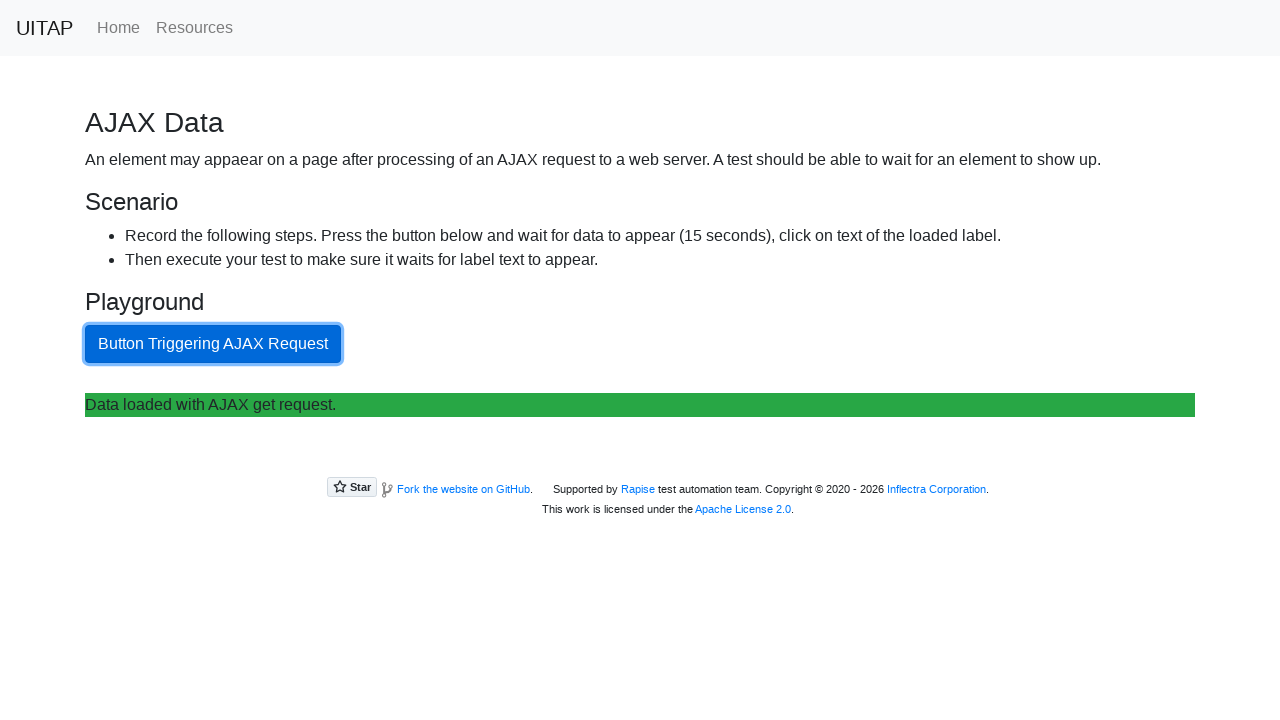

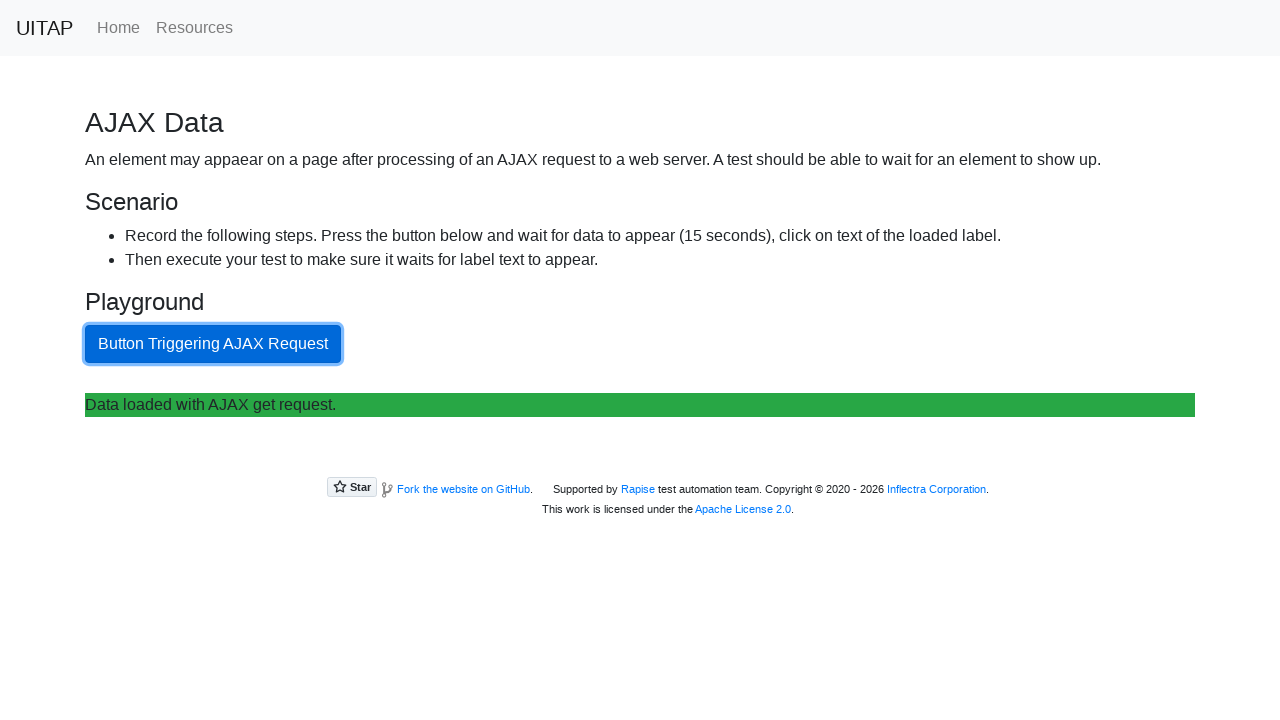